Navigates to a Romanian recycling information page, waits for content to load, clicks on a category item to view its details, then returns to the main category listing.

Starting URL: https://hartareciclarii.ro/ce-si-cum-reciclez/#/category/all

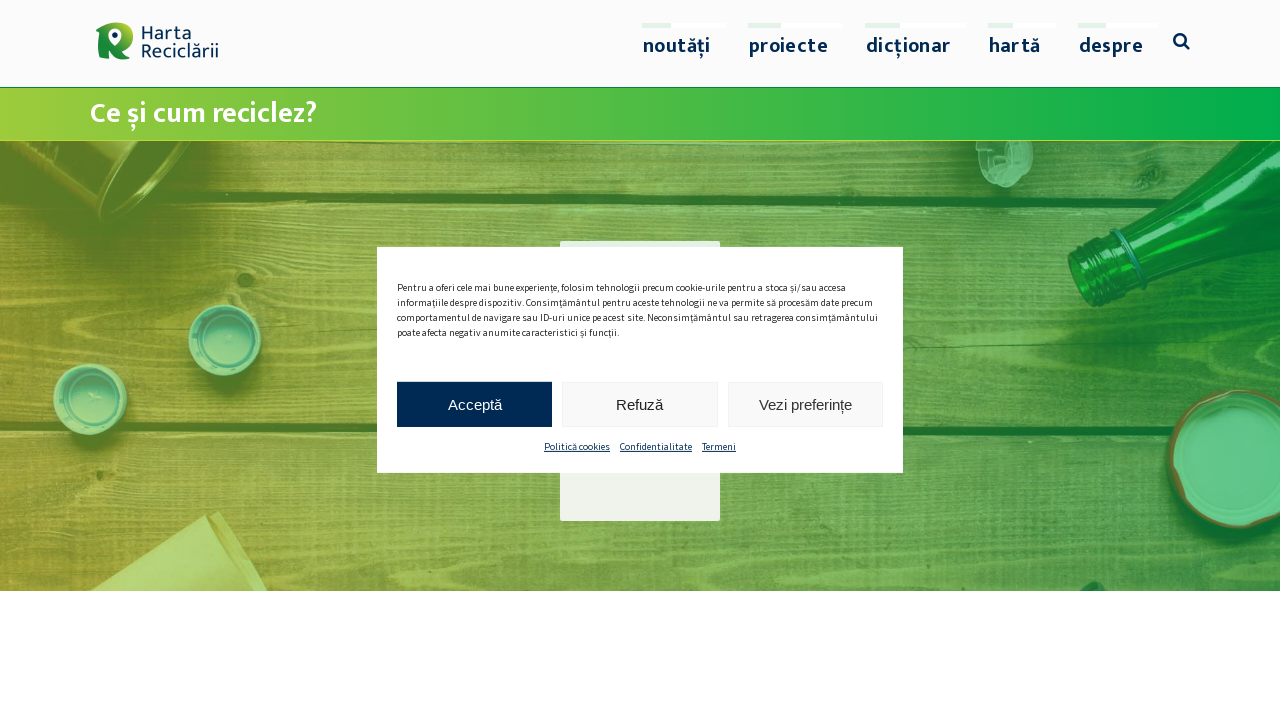

Hovered over body to trigger lazy loading at (640, 360) on body
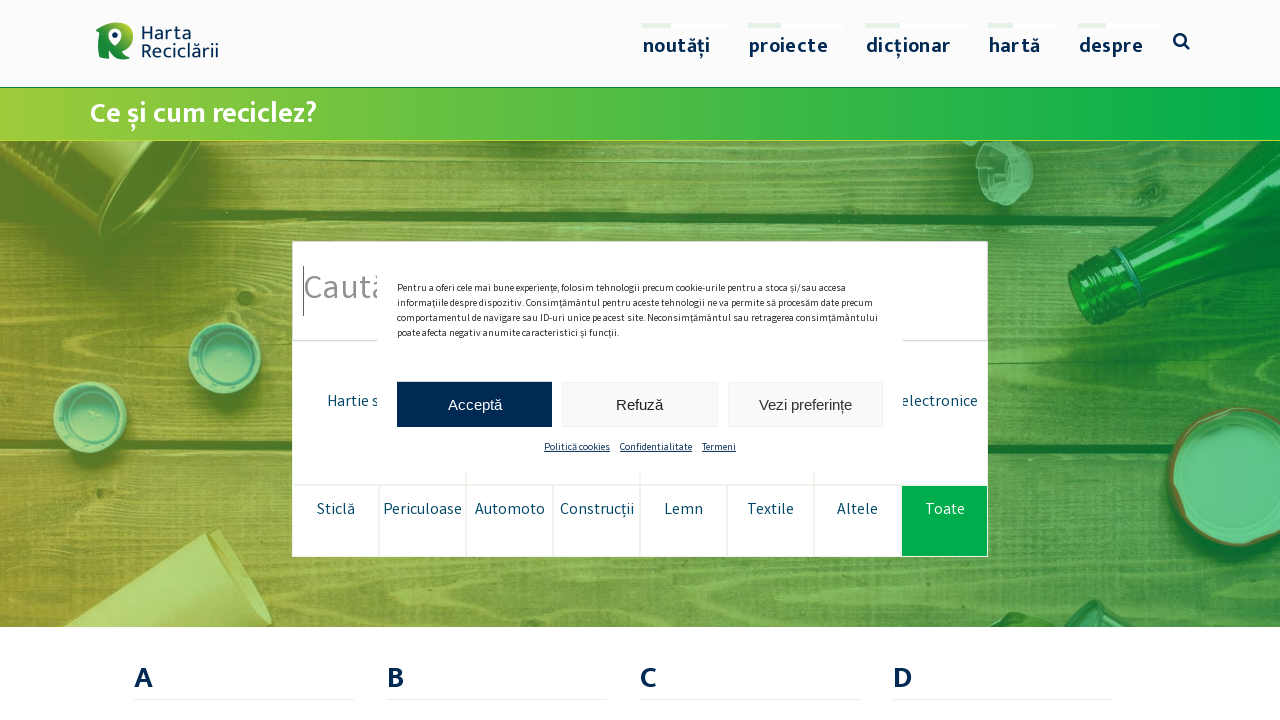

Main category content loaded
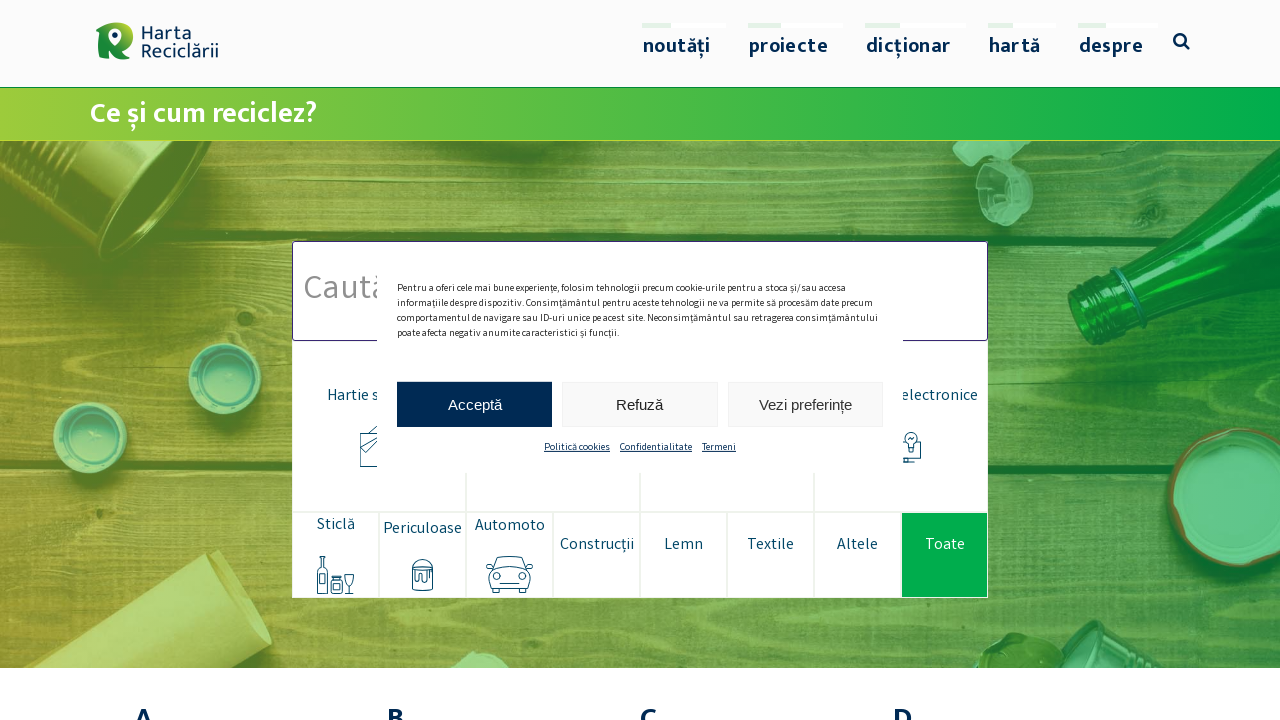

Category letter displays became visible
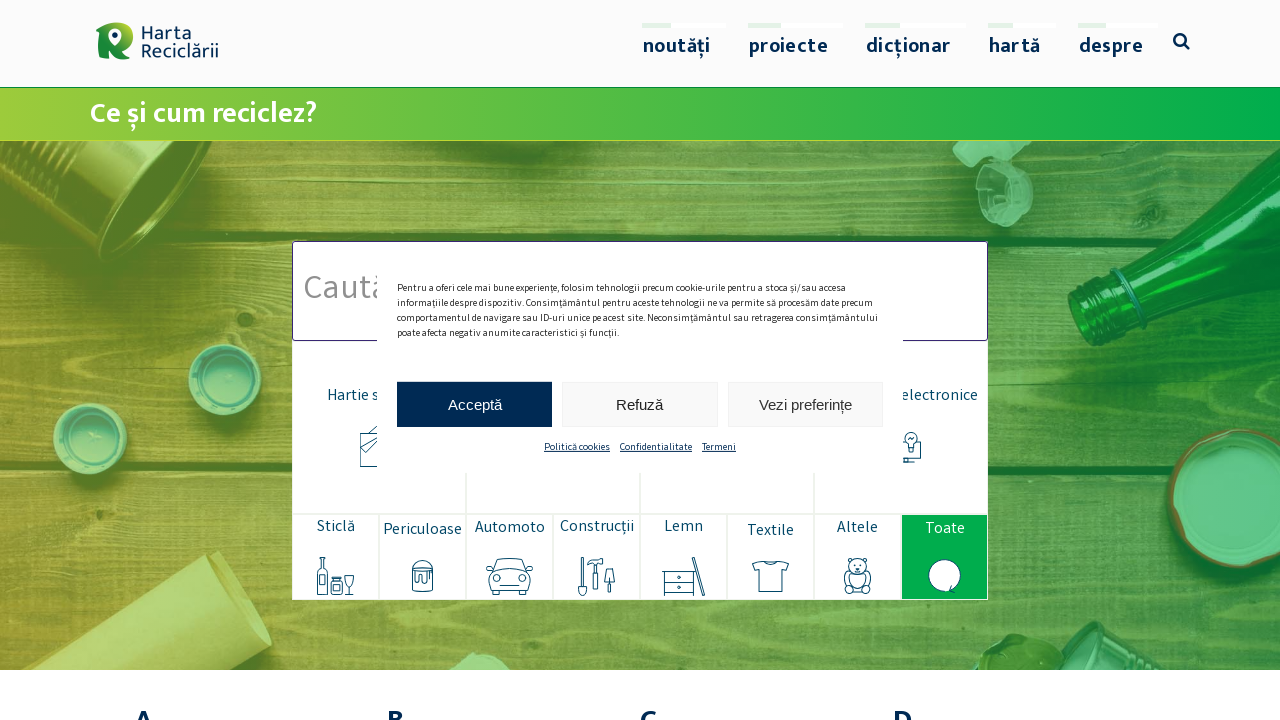

Located first category item
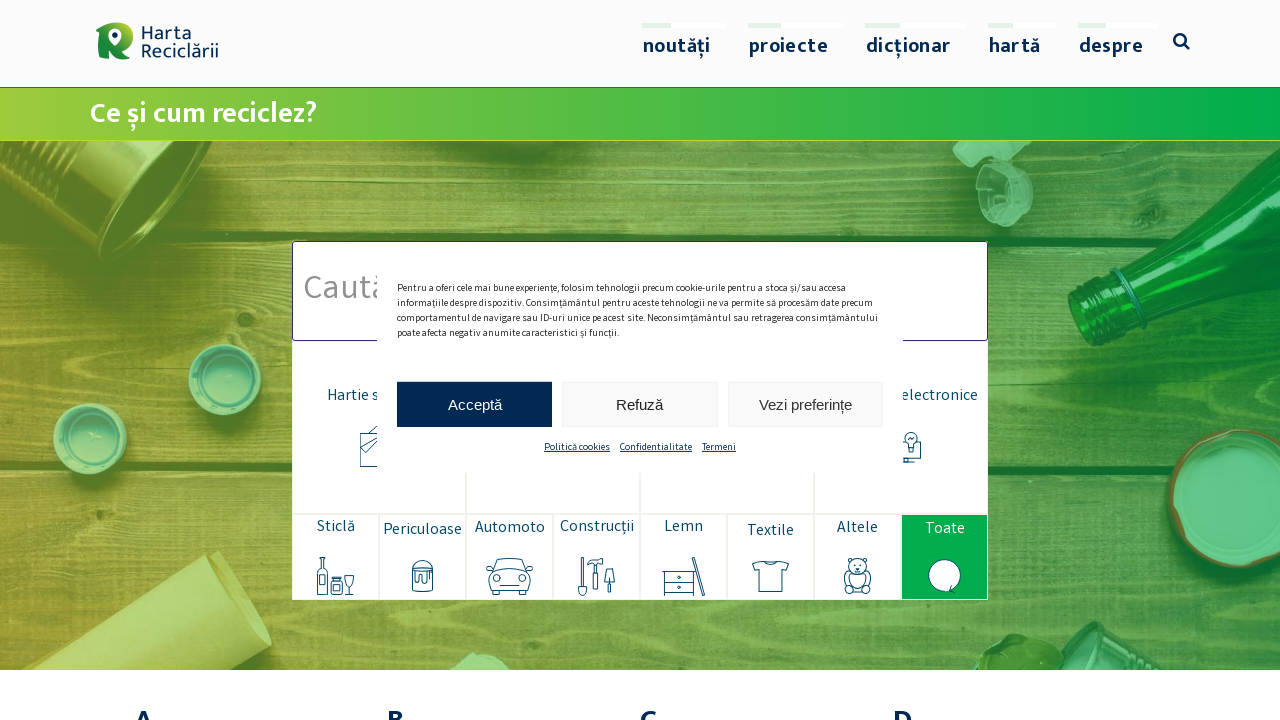

Clicked on first category item to view details at (244, 360) on xpath=//*[@id="content"]/app-material-all/app-letter-display/span >> nth=0
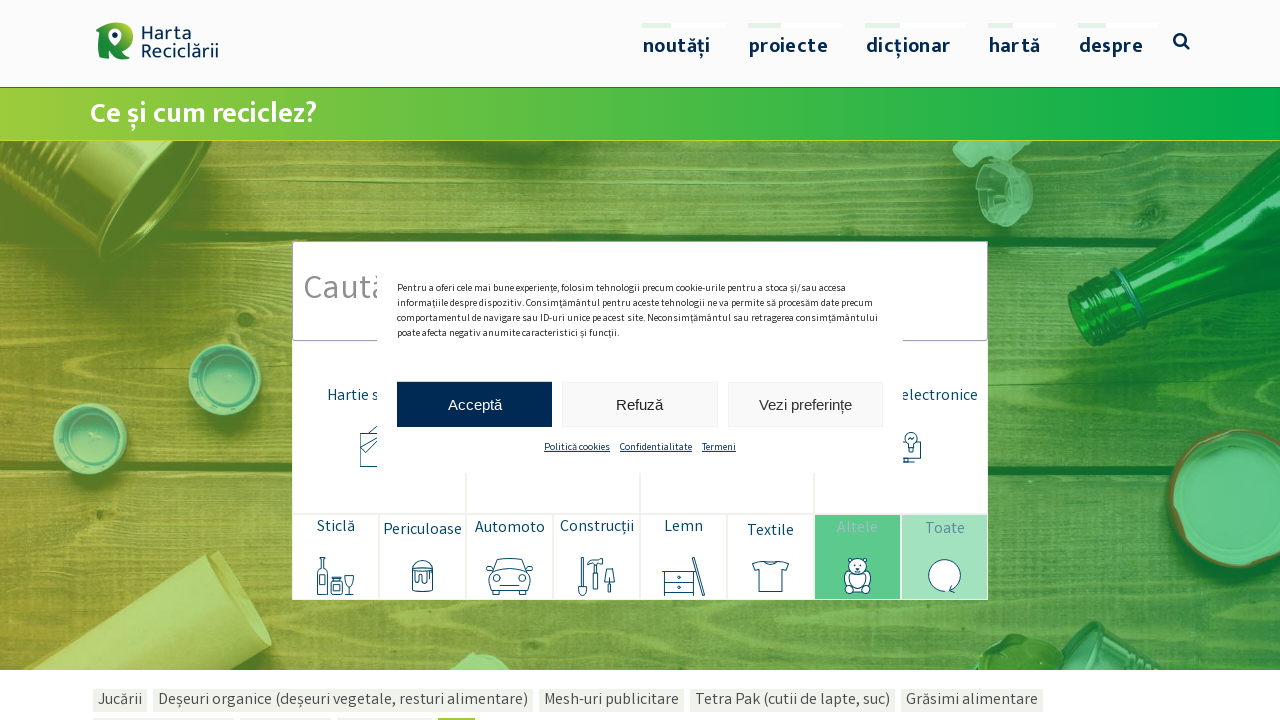

Single material detail view loaded
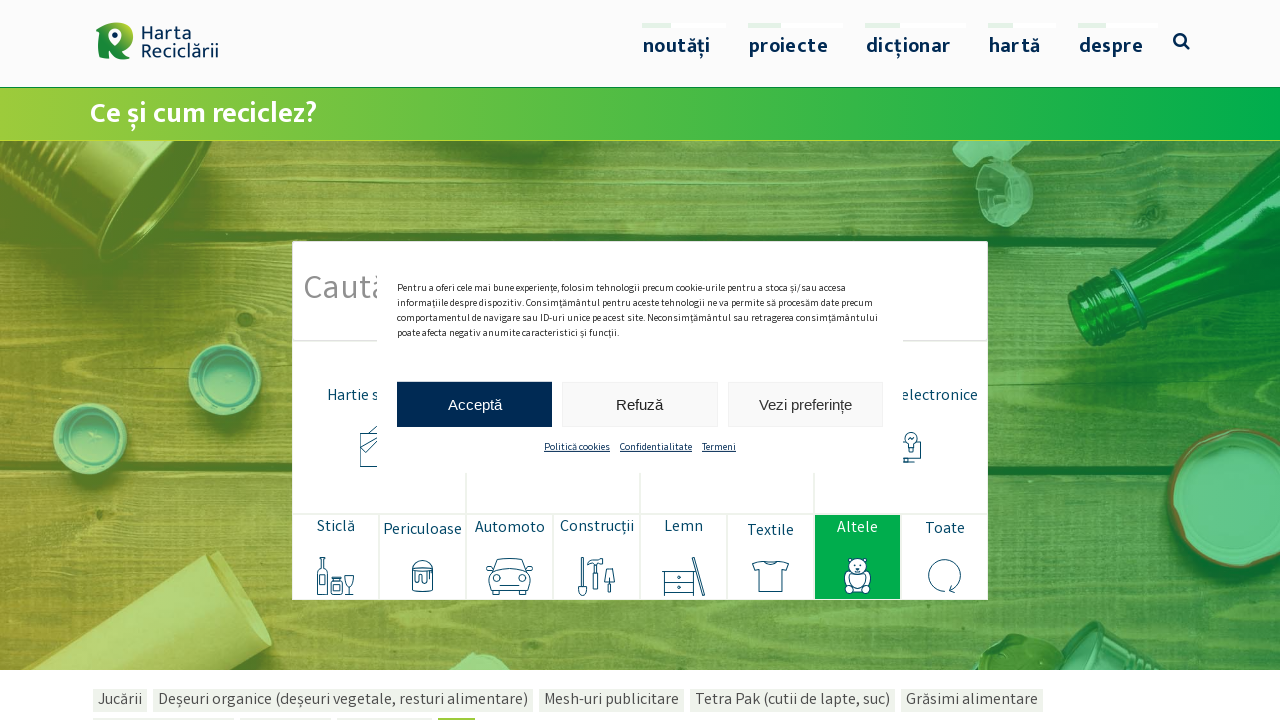

Navigated back to main category listing page
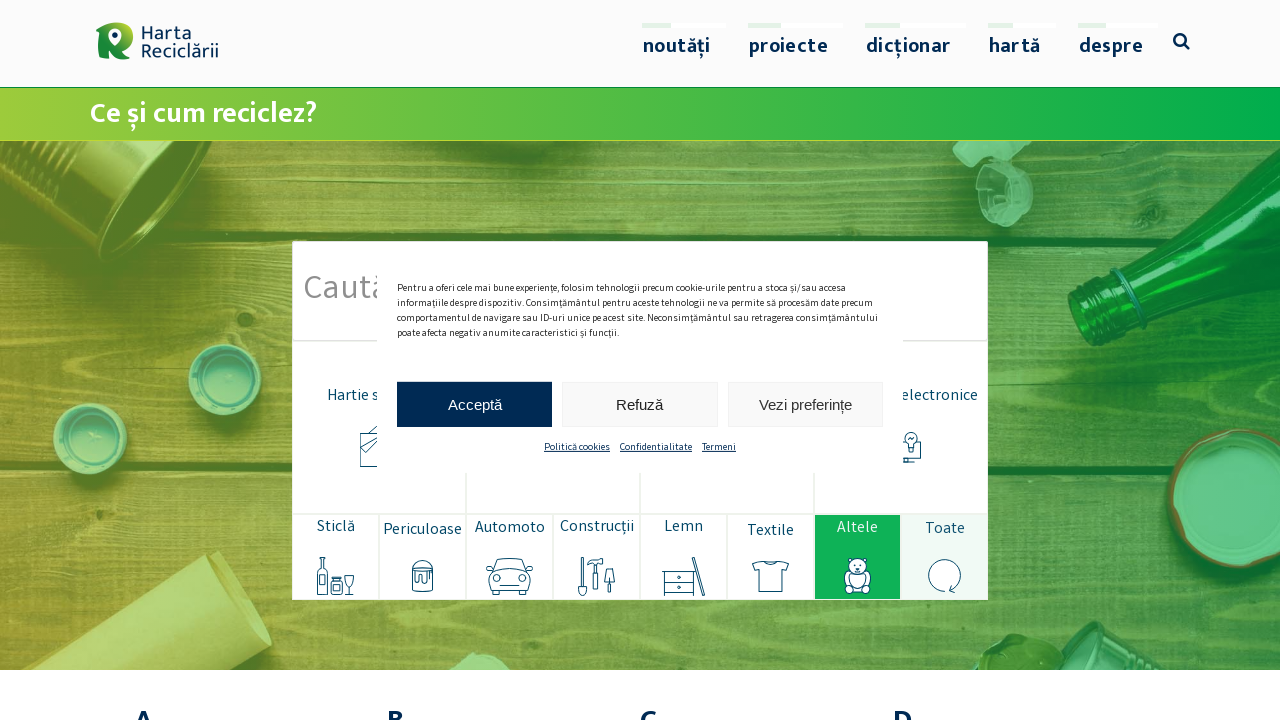

Main category content reloaded
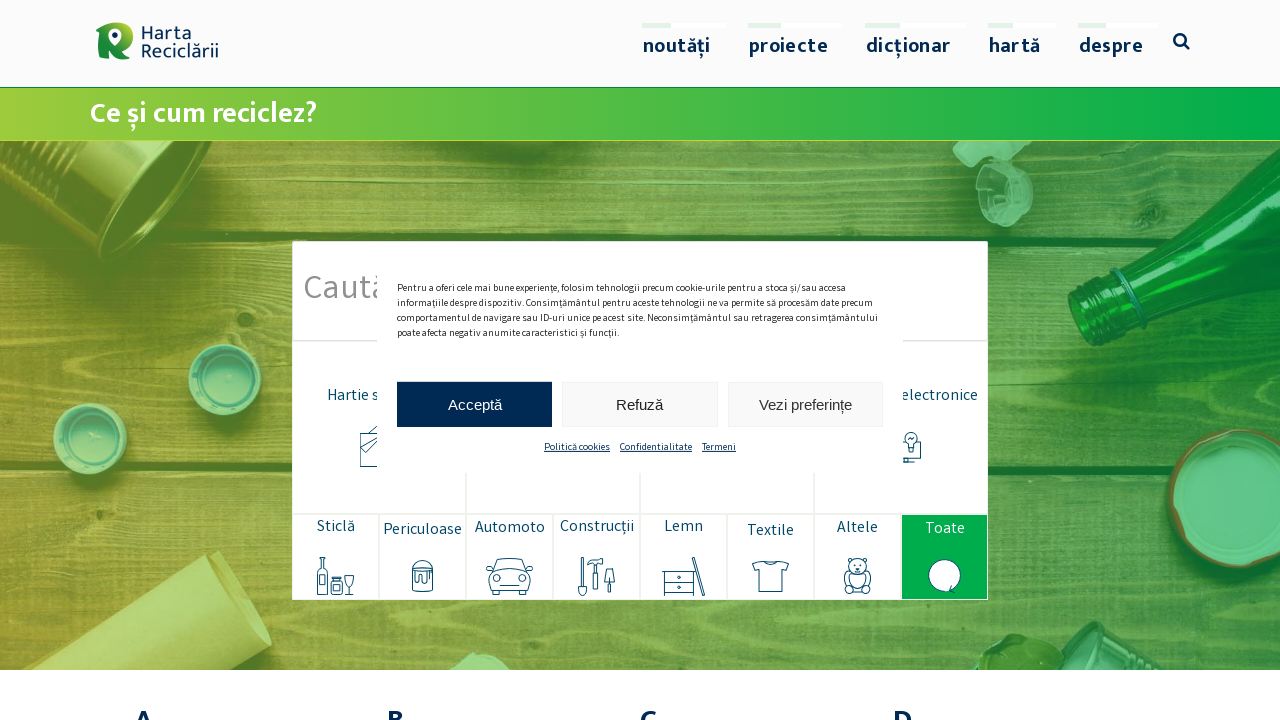

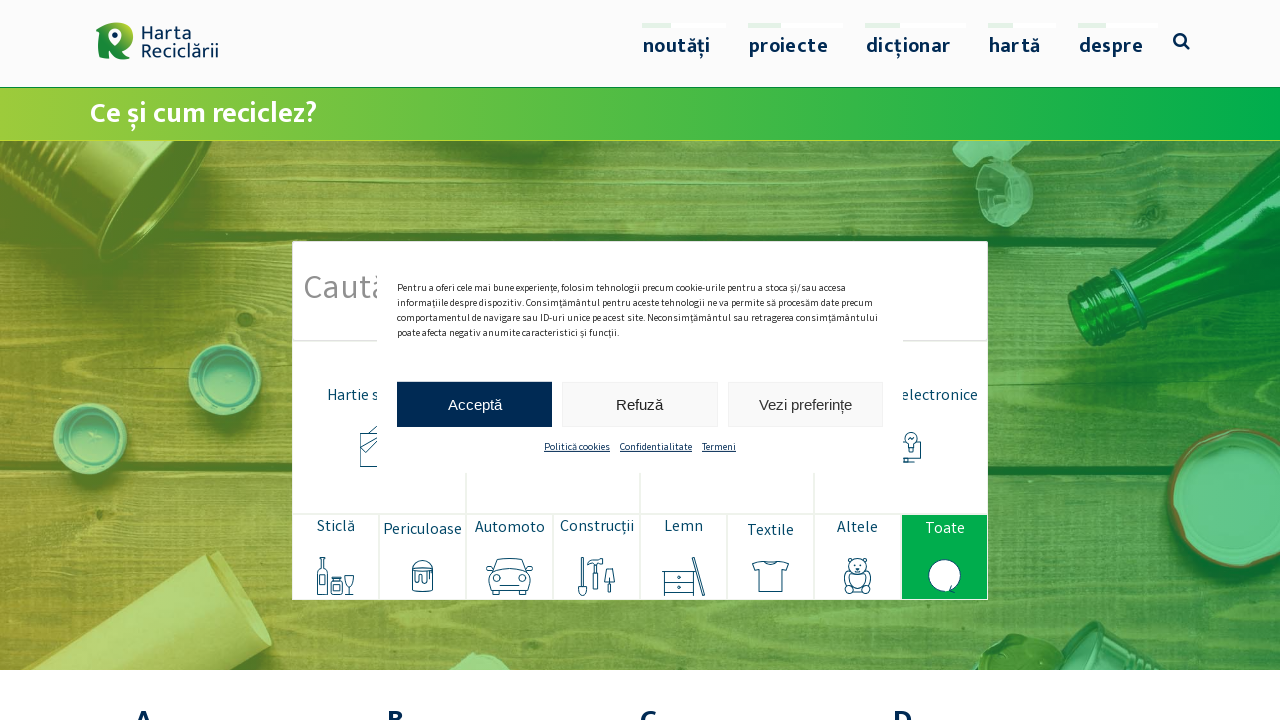